Navigates to the Demoblaze demo store and verifies that the page title contains "STORE" to confirm landing on the correct website.

Starting URL: https://www.demoblaze.com/

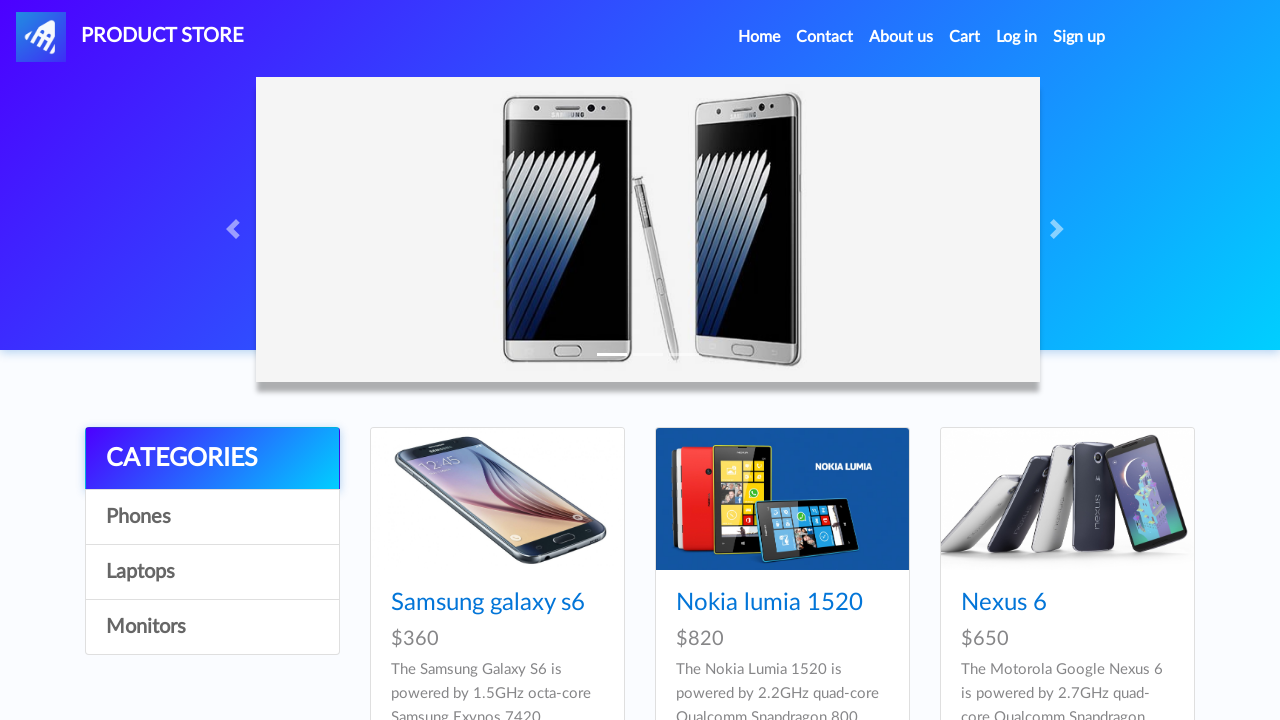

Navigated to https://www.demoblaze.com/
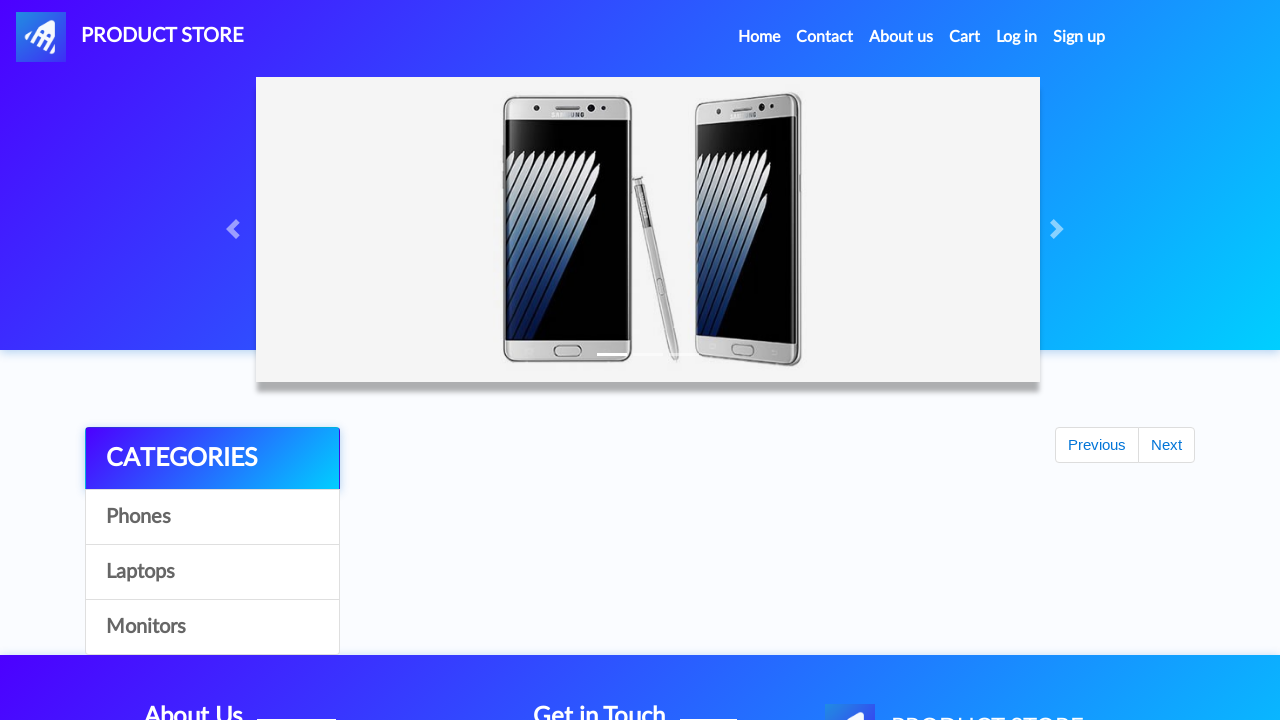

Page fully loaded (domcontentloaded state)
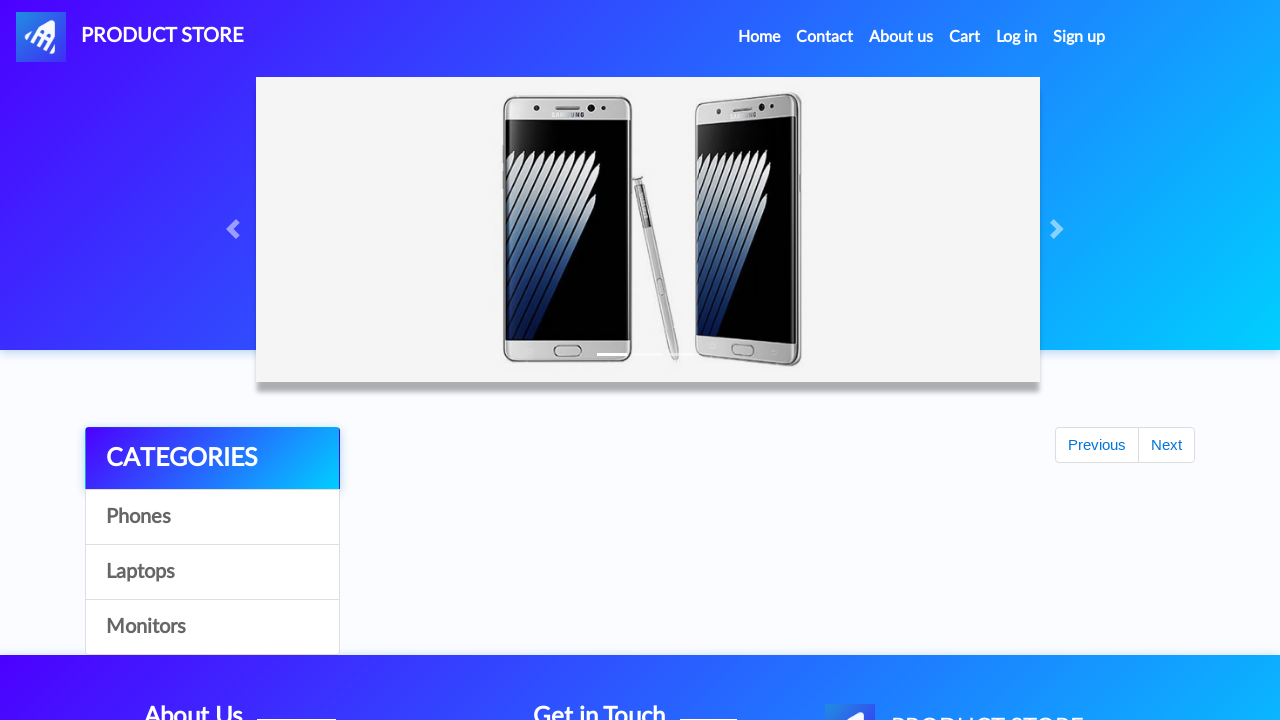

Retrieved page title: 'STORE'
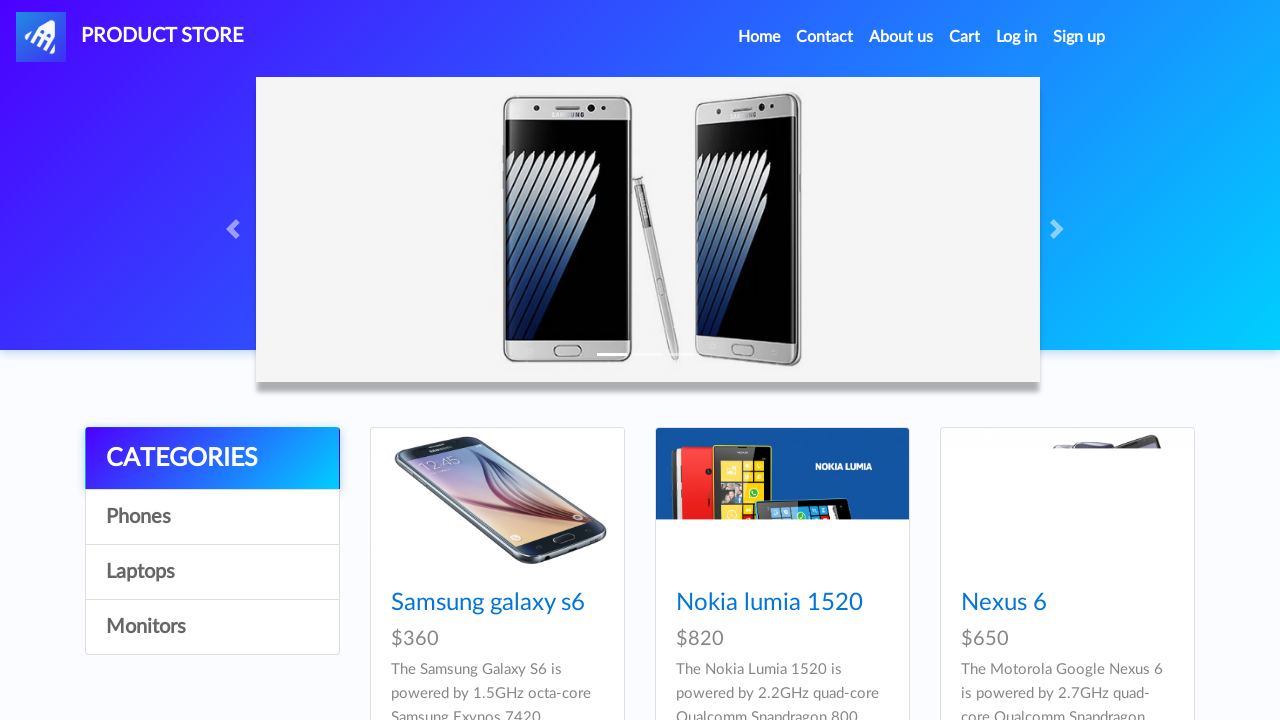

Verified page title contains 'STORE' - test passed
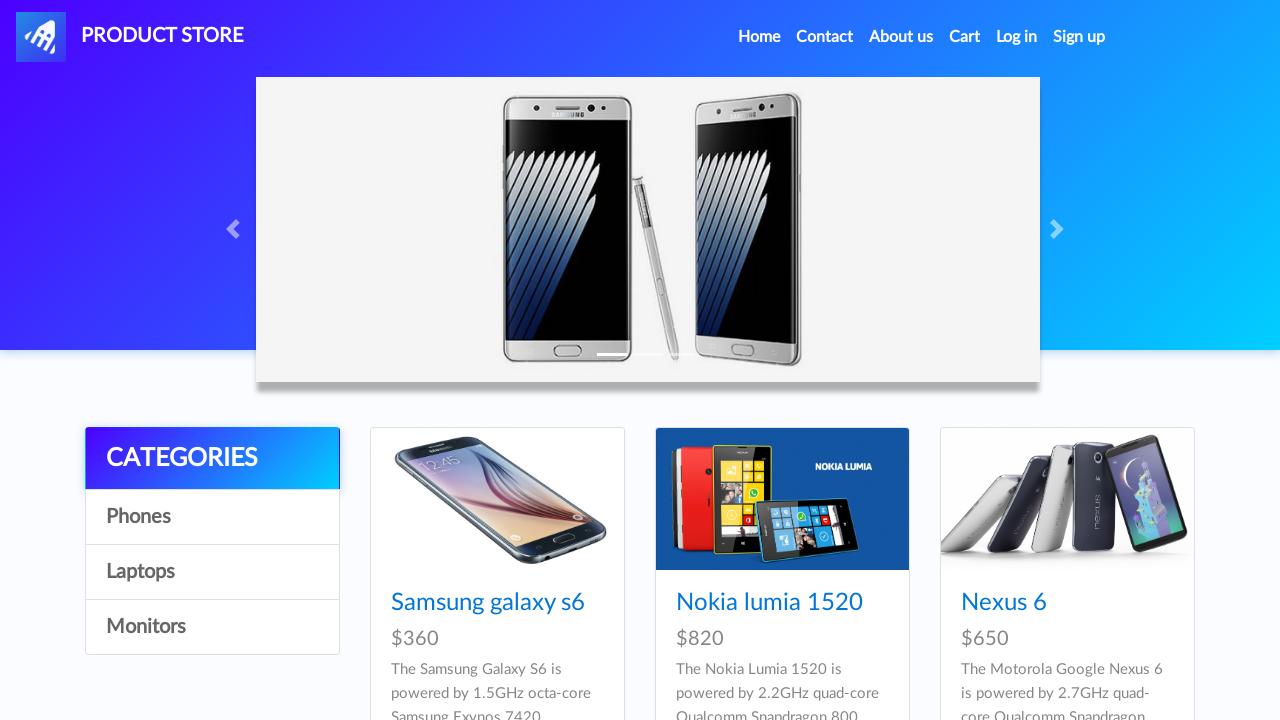

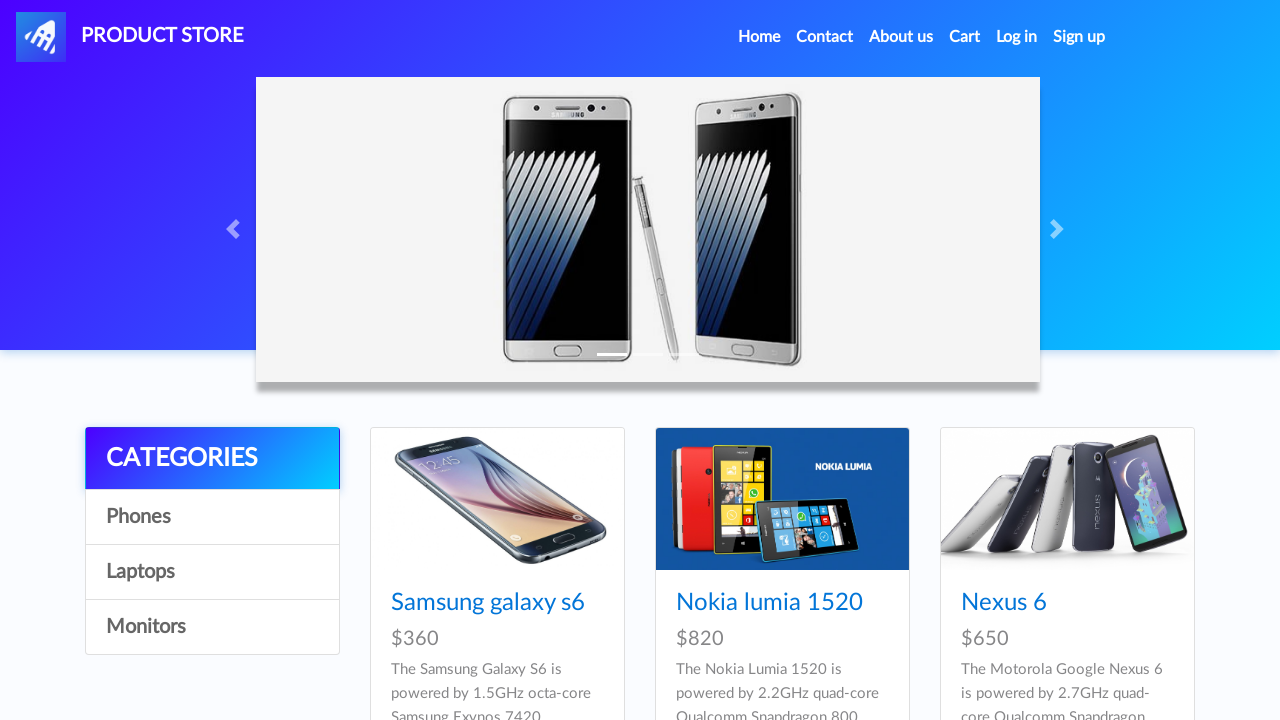